Tests the DemoQA practice form by filling out all fields including name, email, gender, mobile number, date of birth, hobbies, address, and state, then submitting the form and verifying the success message.

Starting URL: https://demoqa.com/forms

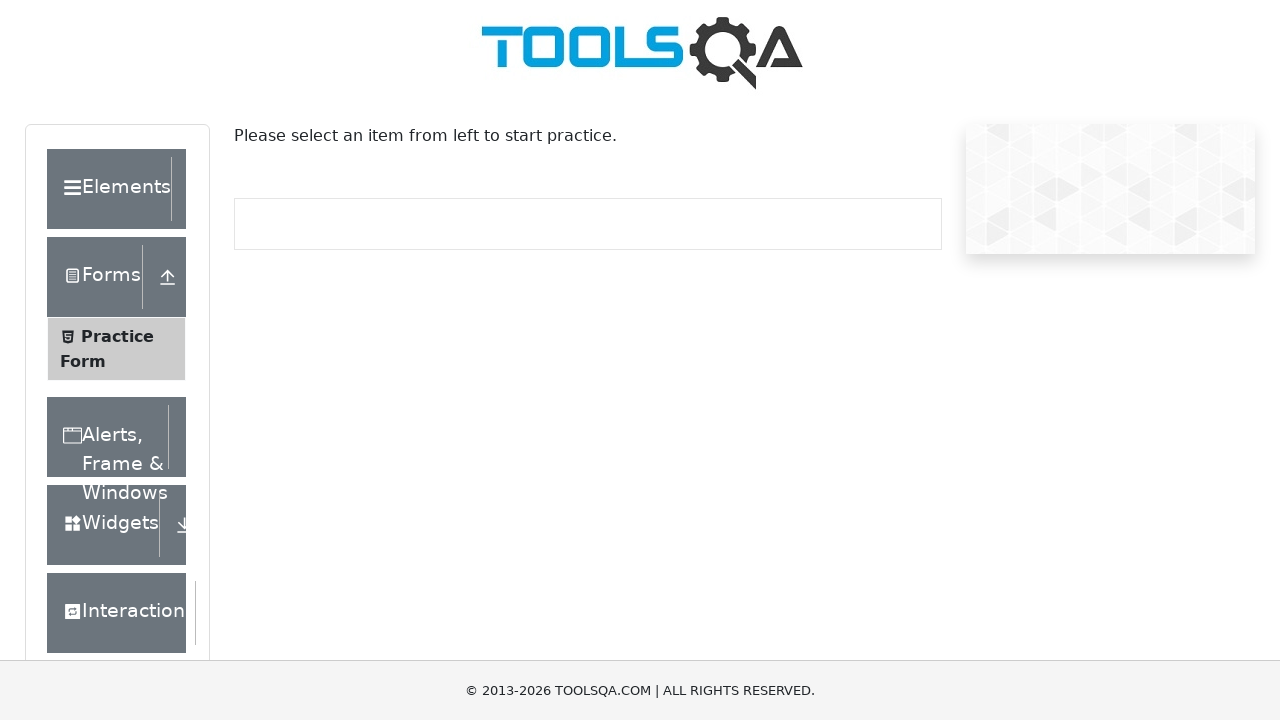

Clicked on Practice Form menu item at (117, 336) on xpath=//span[text()='Practice Form']
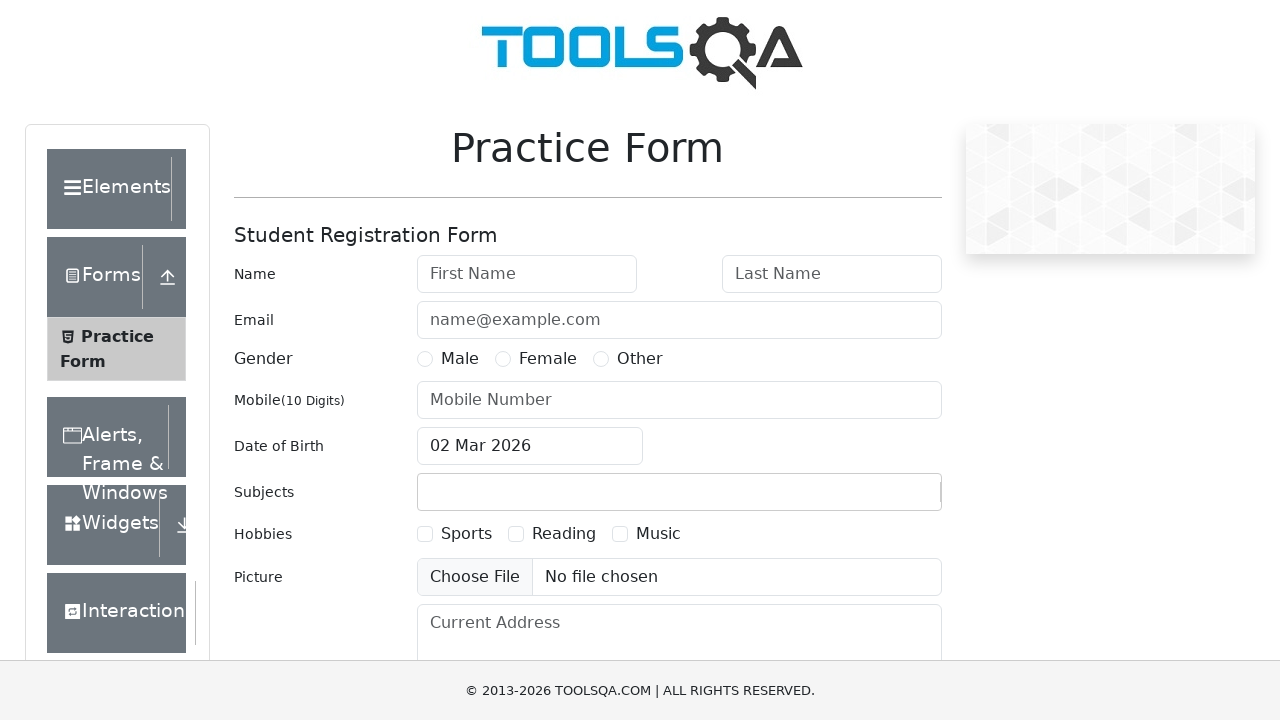

Filled first name field with 'Andrey' on #firstName
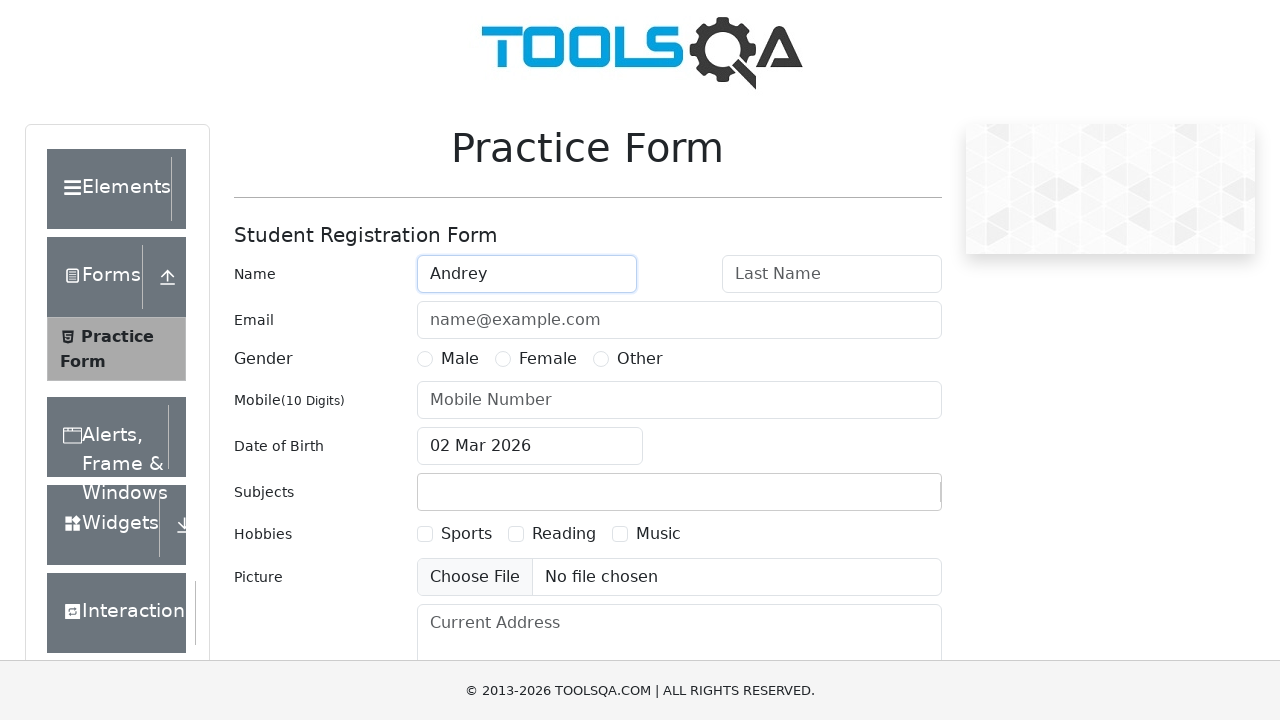

Filled last name field with 'Karavanov' on #lastName
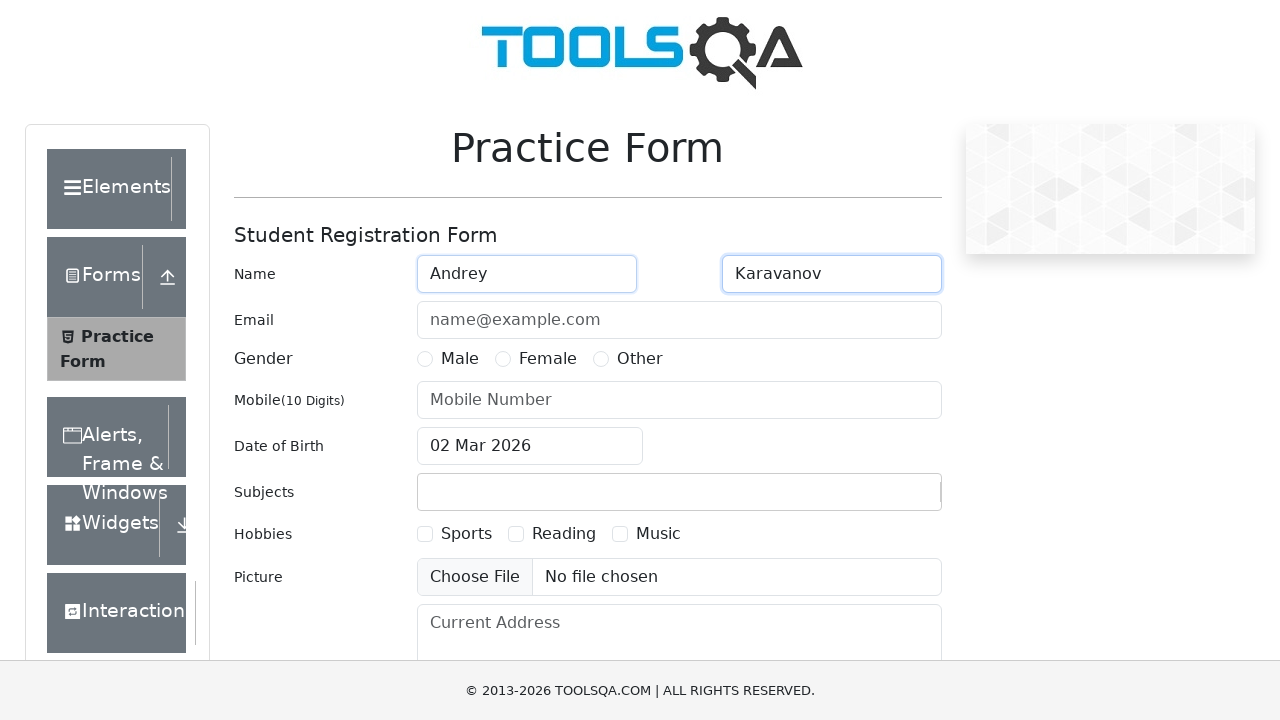

Filled email field with 'QWERTY@mail.ru' on #userEmail
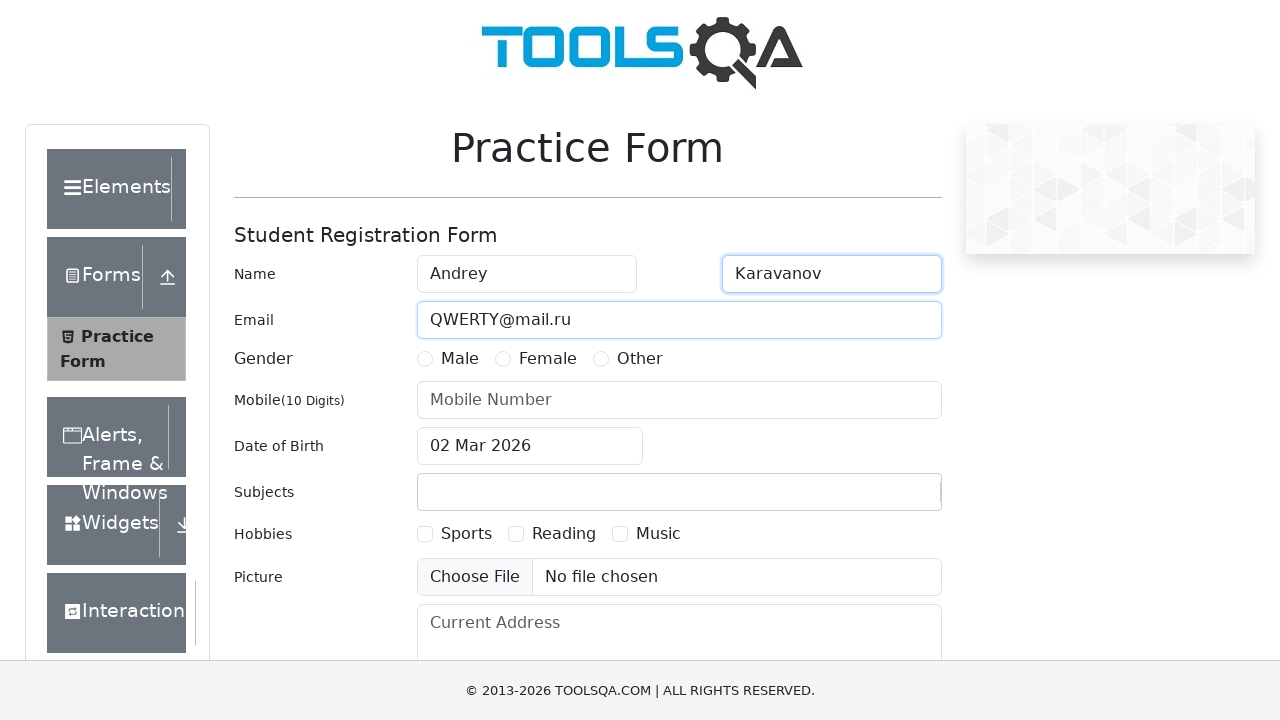

Selected Male gender option at (460, 359) on label[for='gender-radio-1']
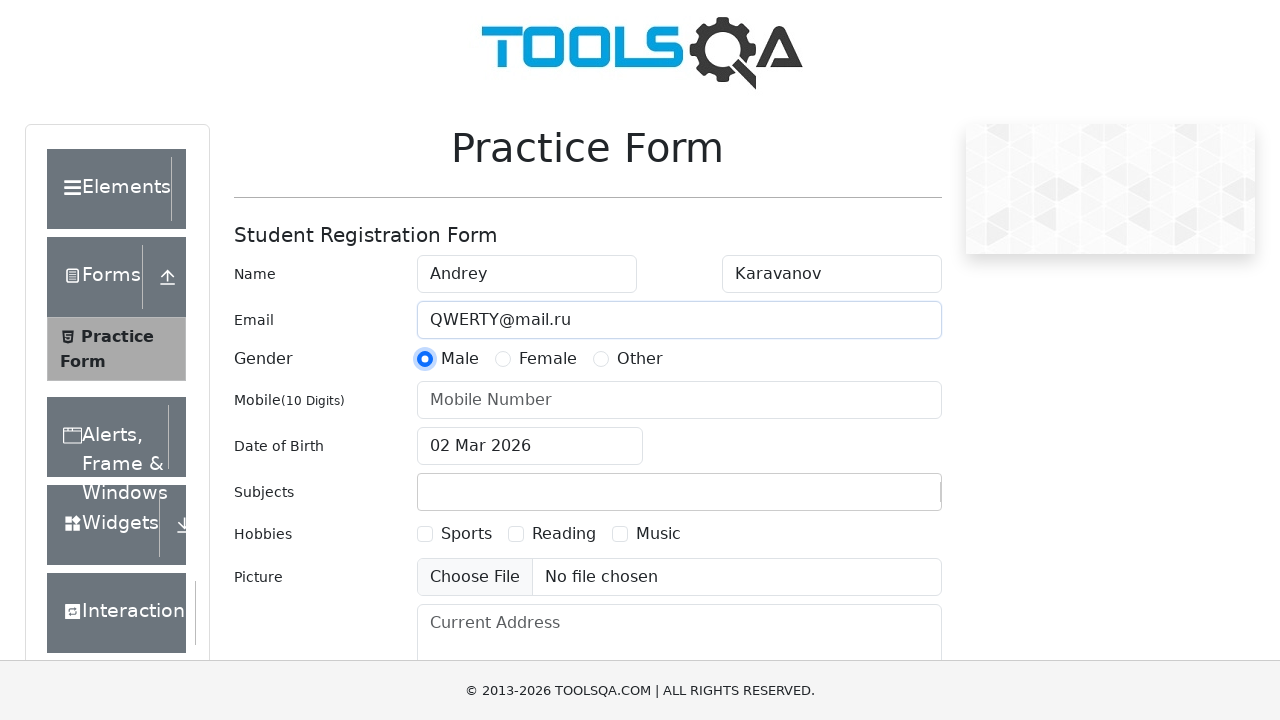

Filled mobile number field with '8977977977' on #userNumber
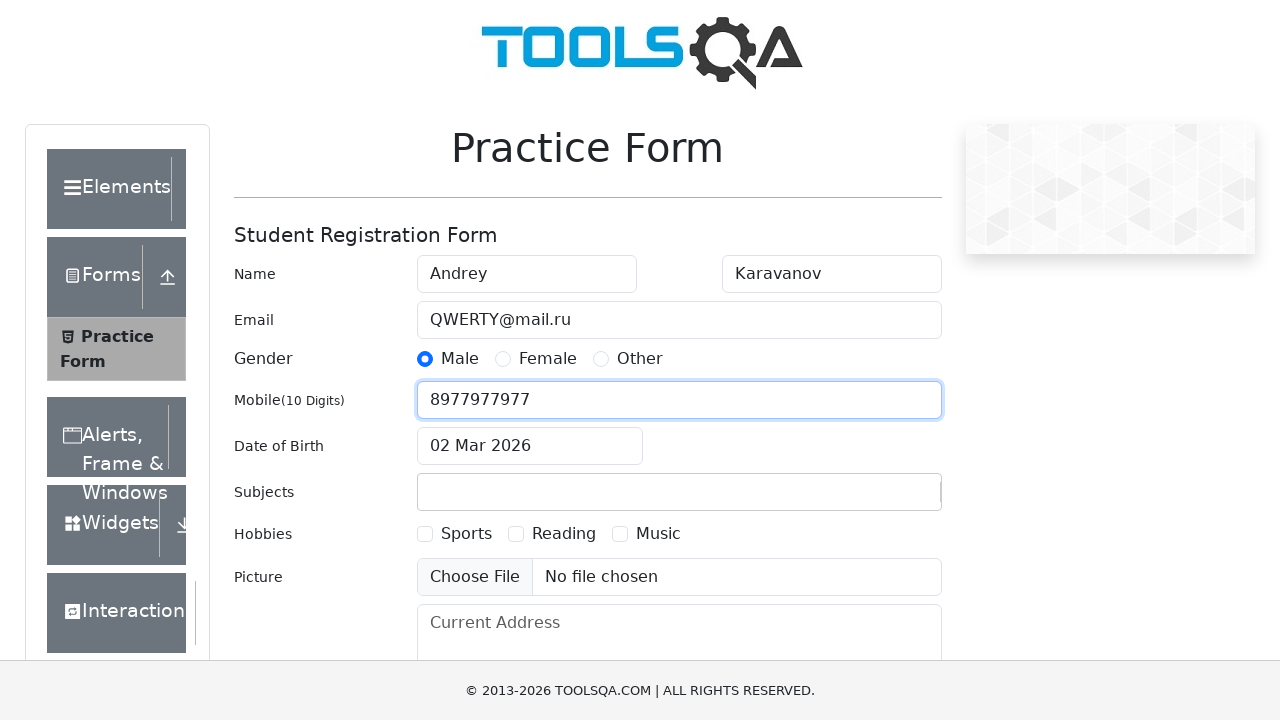

Clicked on date of birth input field at (530, 446) on #dateOfBirthInput
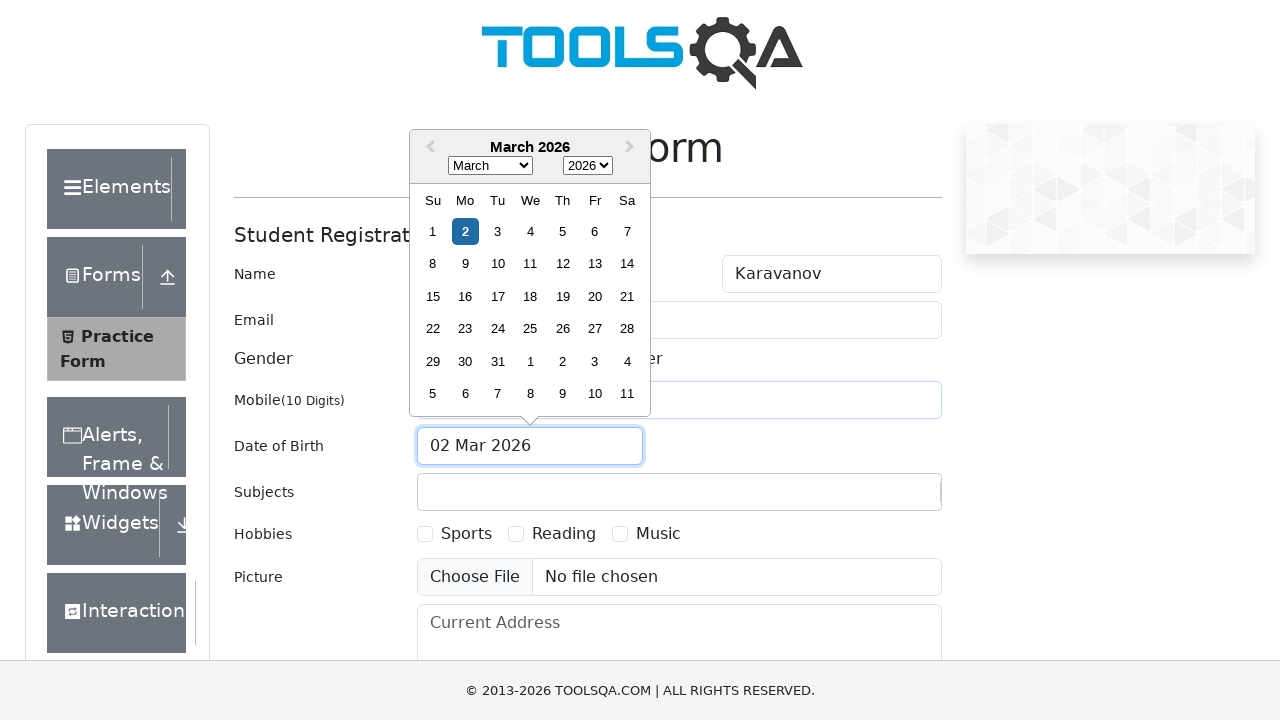

Selected all text in date of birth field
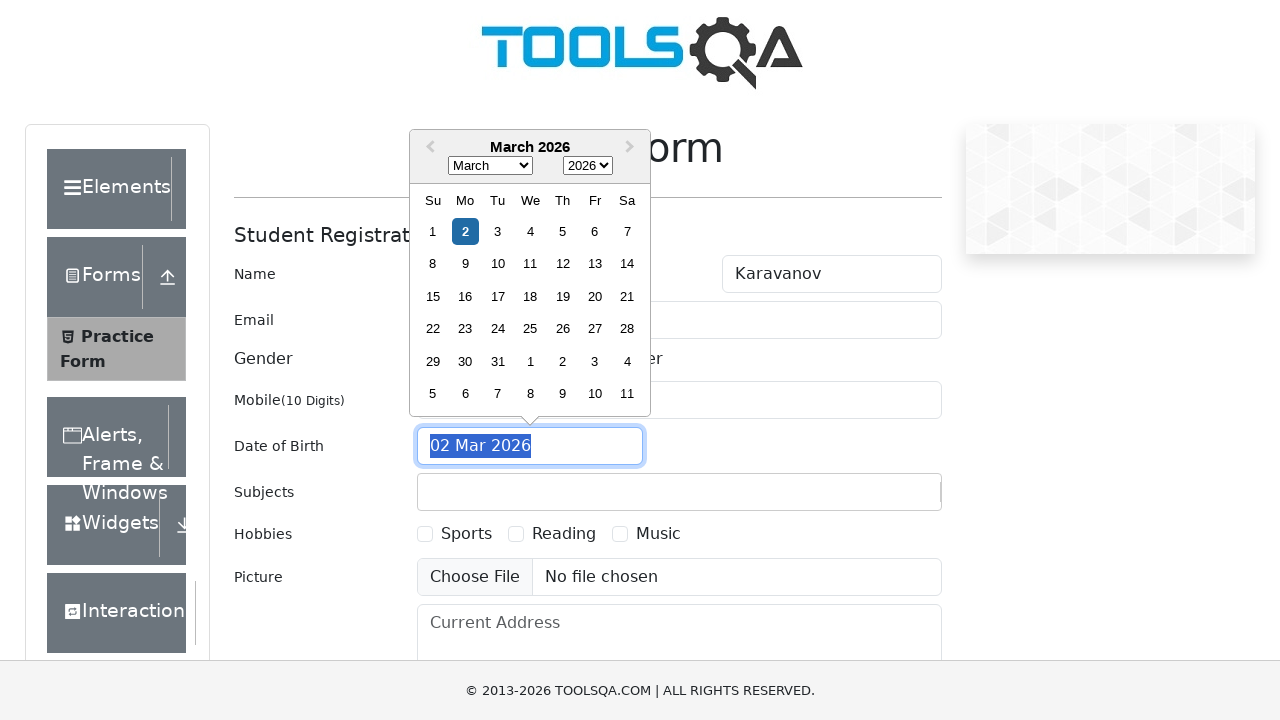

Typed date of birth '19 Apr 1993'
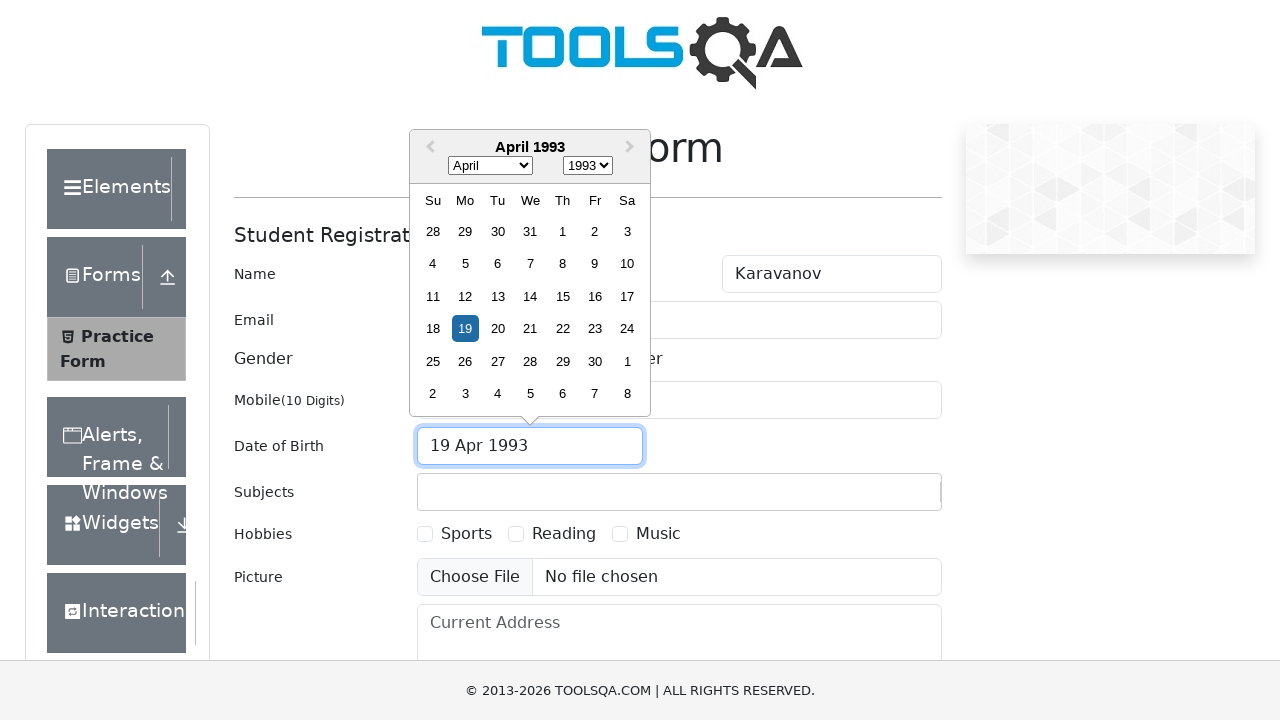

Pressed Enter to confirm date of birth
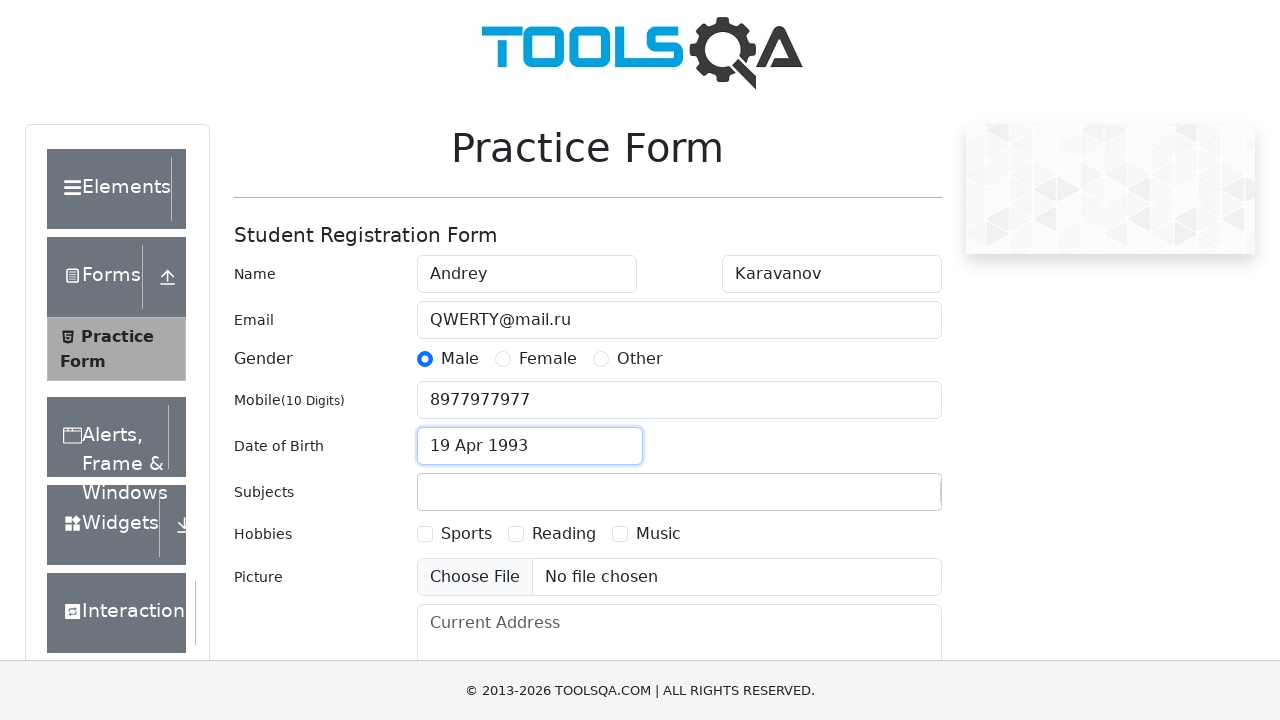

Selected Sports hobby checkbox
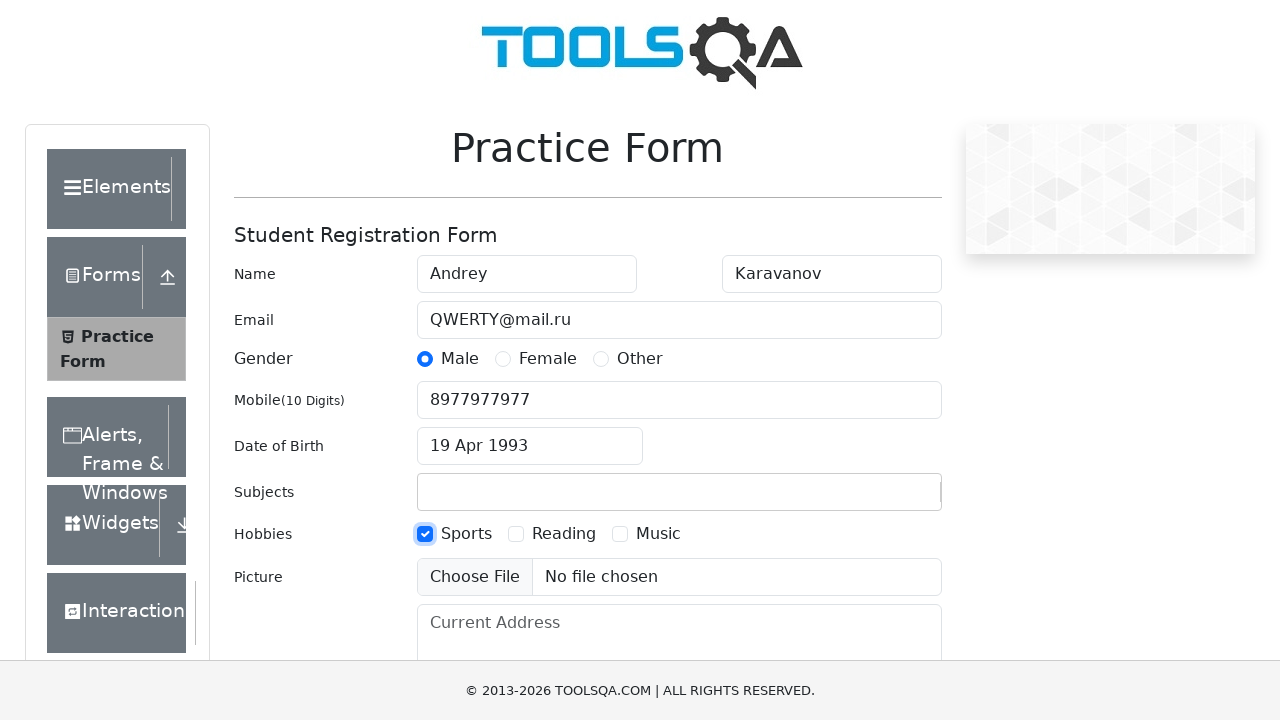

Filled current address field with 'улица Пушкина, дом Колотушкина 9-2' on #currentAddress
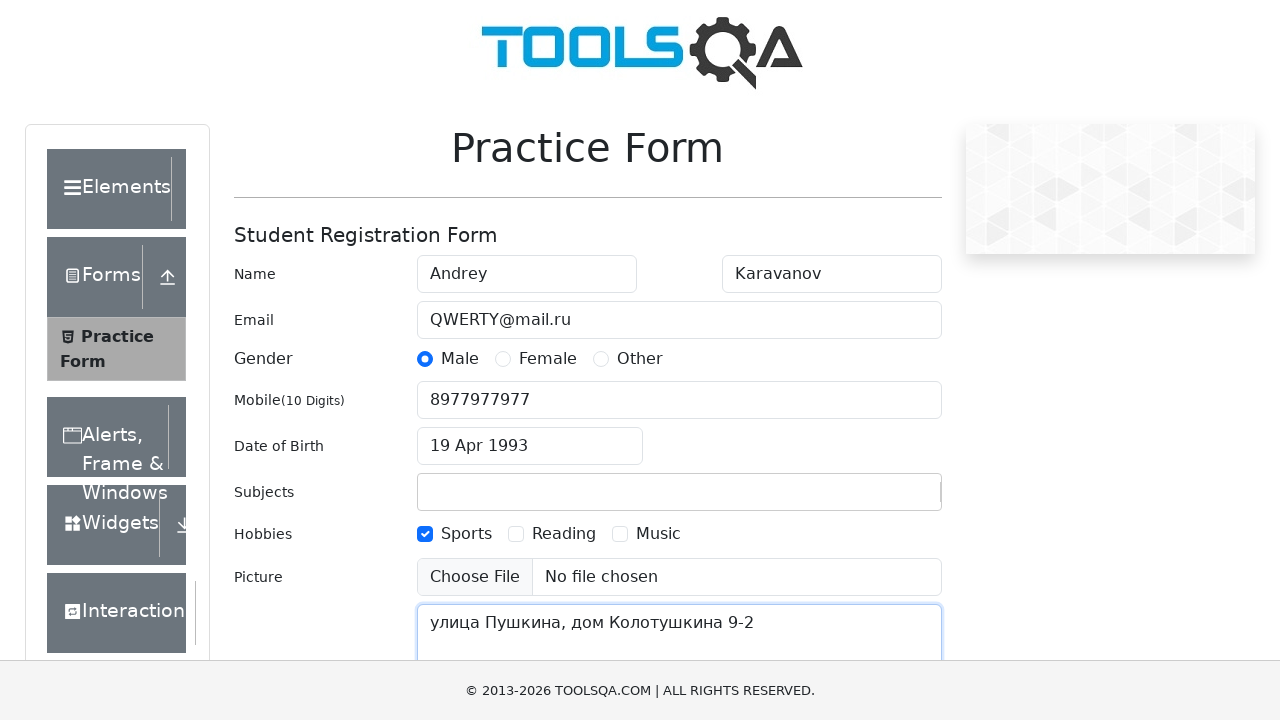

Clicked on state dropdown field at (527, 437) on #state
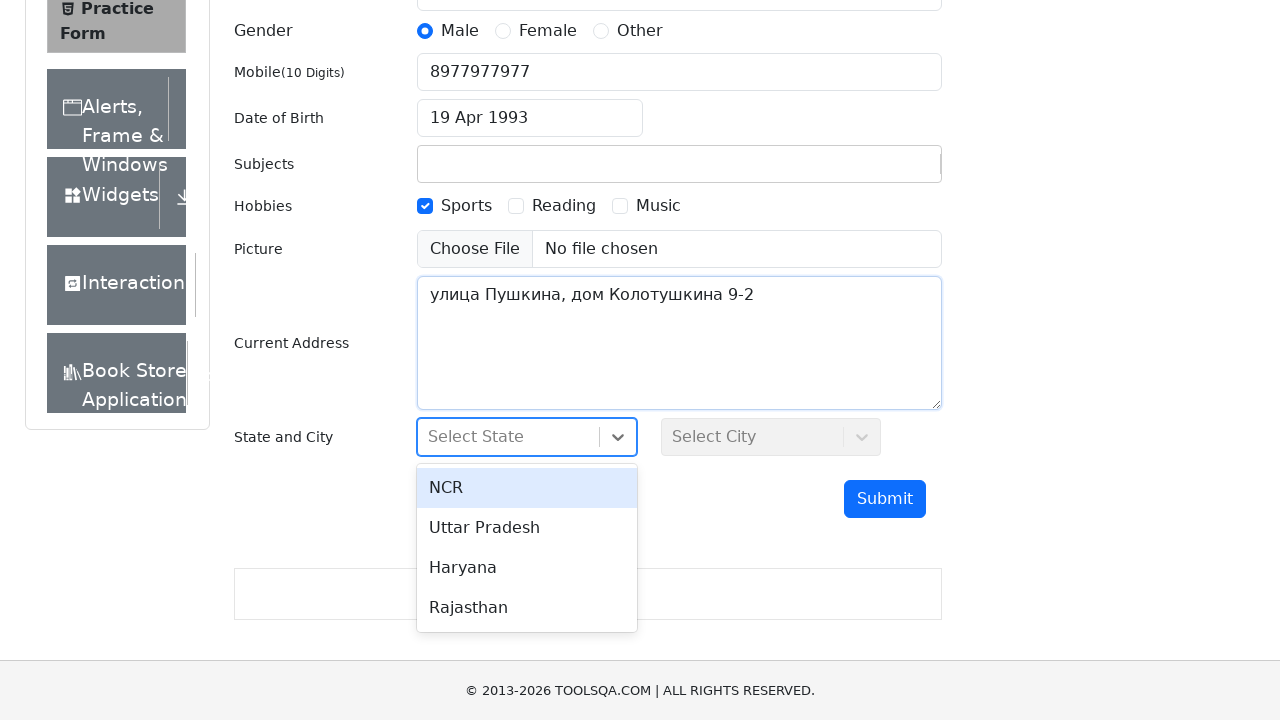

Pressed ArrowDown in state dropdown
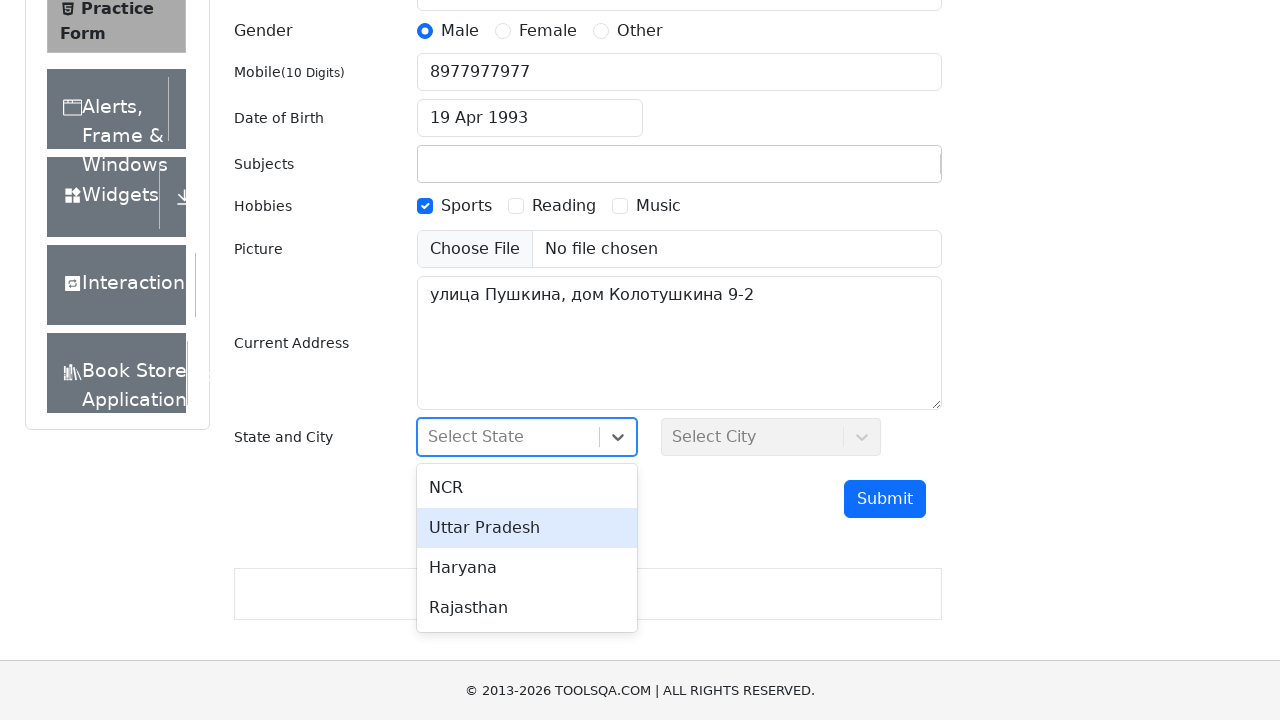

Pressed ArrowDown again in state dropdown
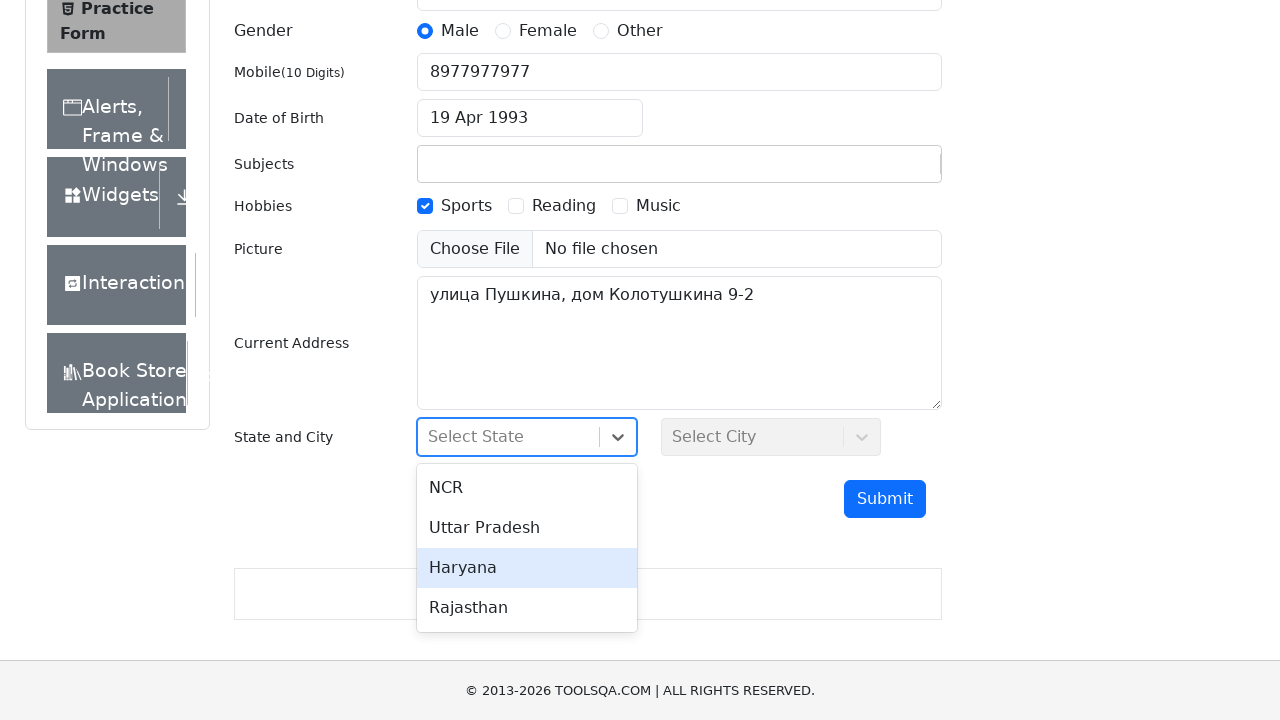

Pressed Enter to select state option
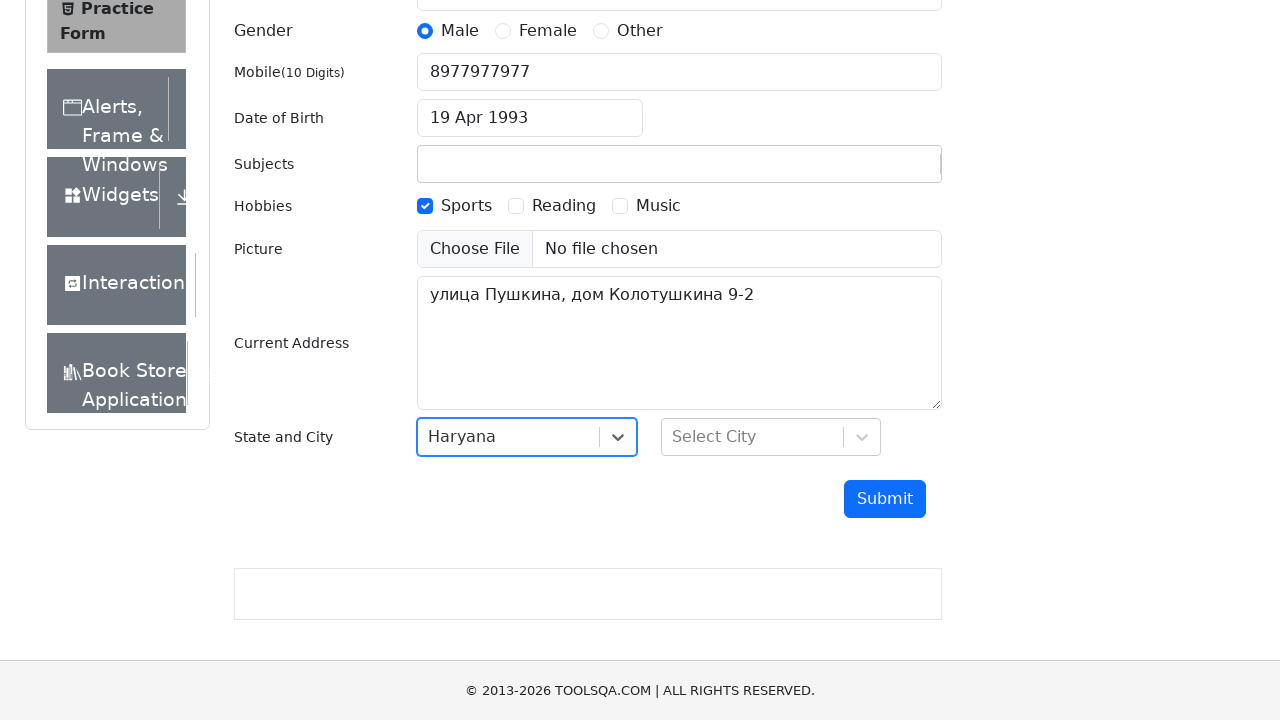

Clicked submit button to submit form at (885, 499) on #submit
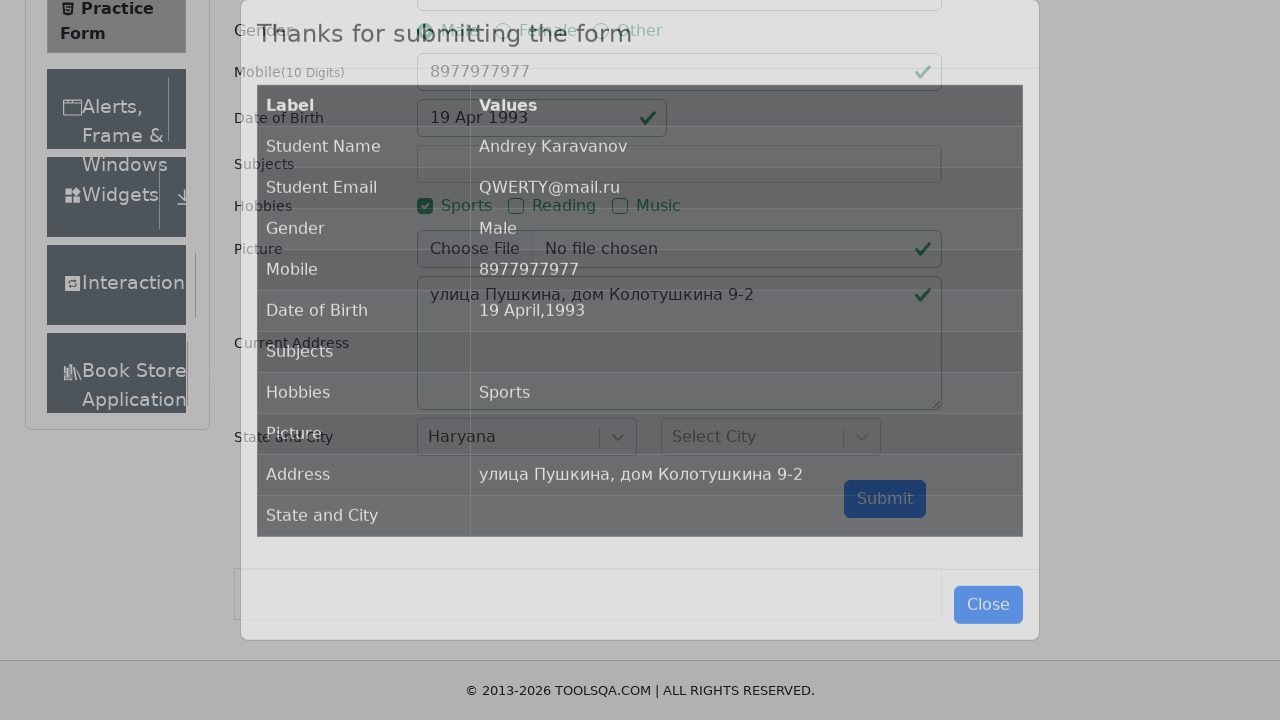

Success modal title appeared
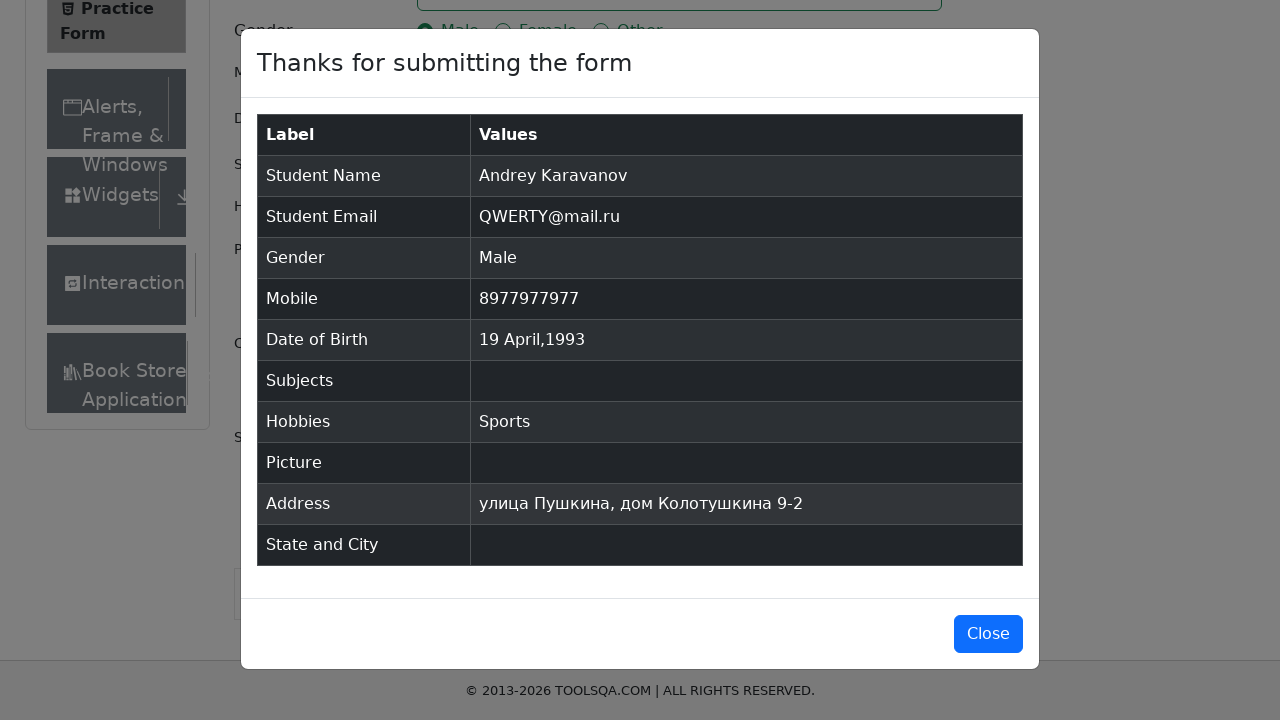

Located success message element
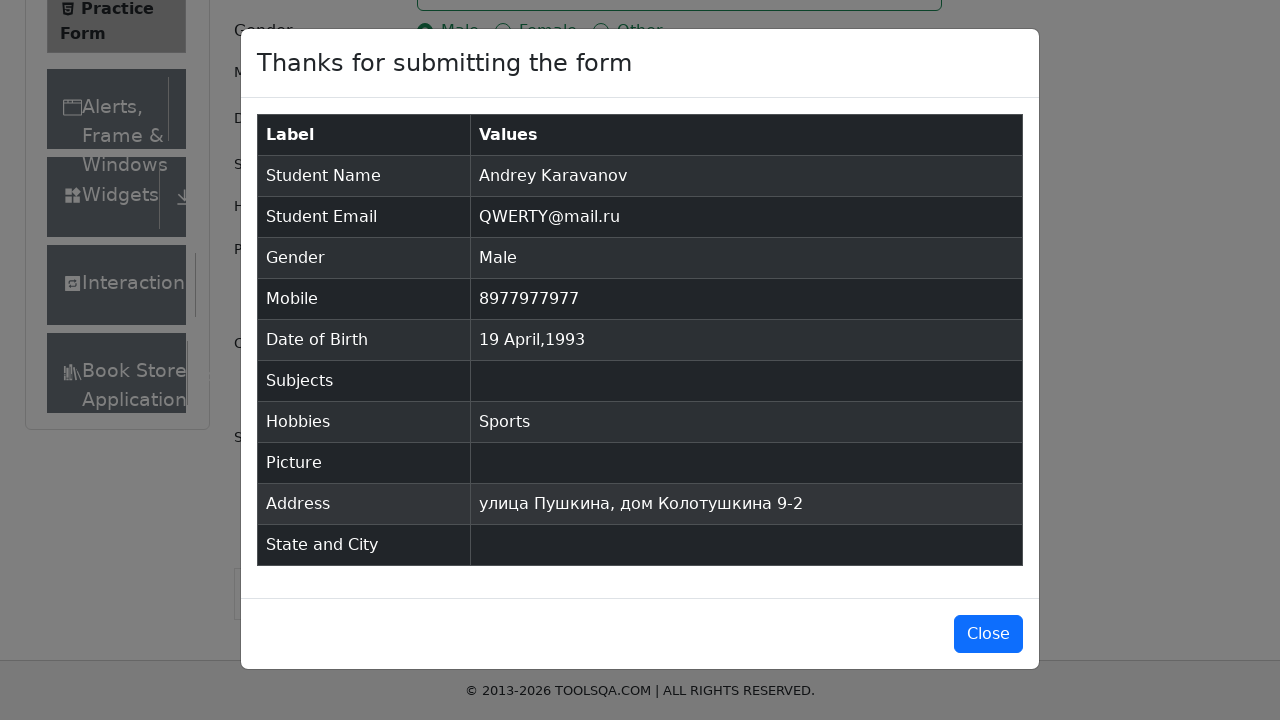

Verified success message 'Thanks for submitting the form'
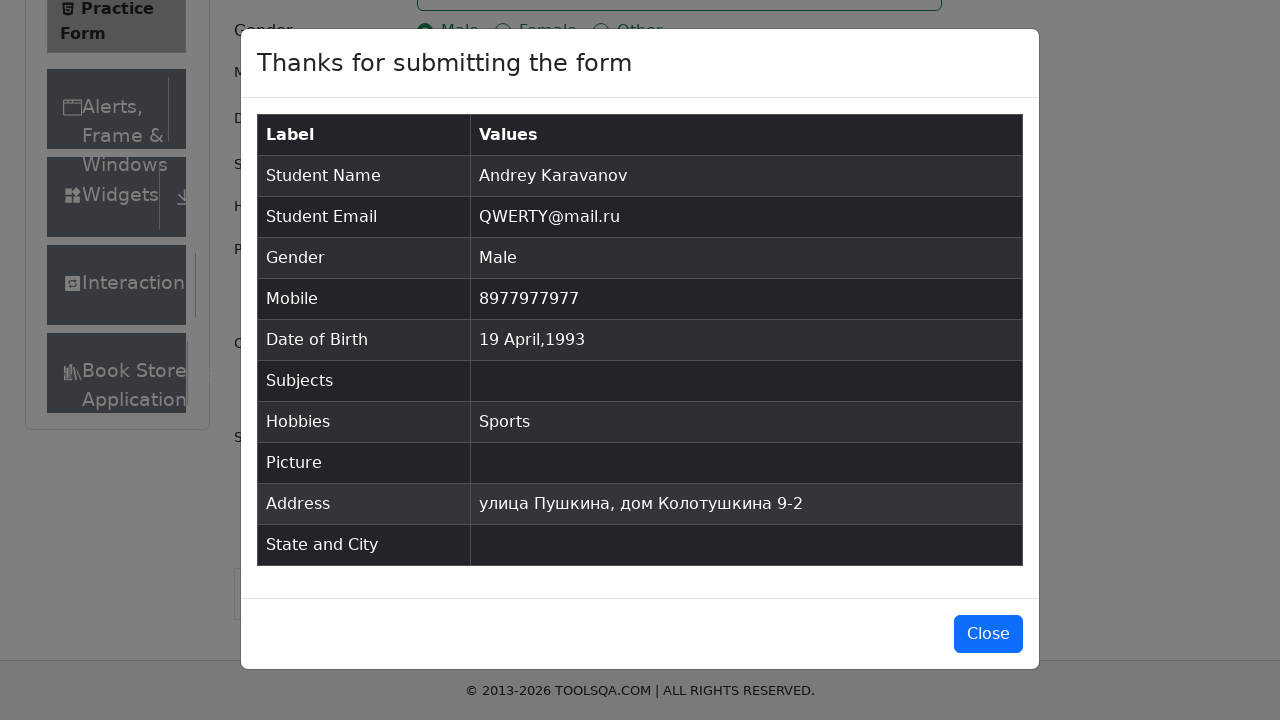

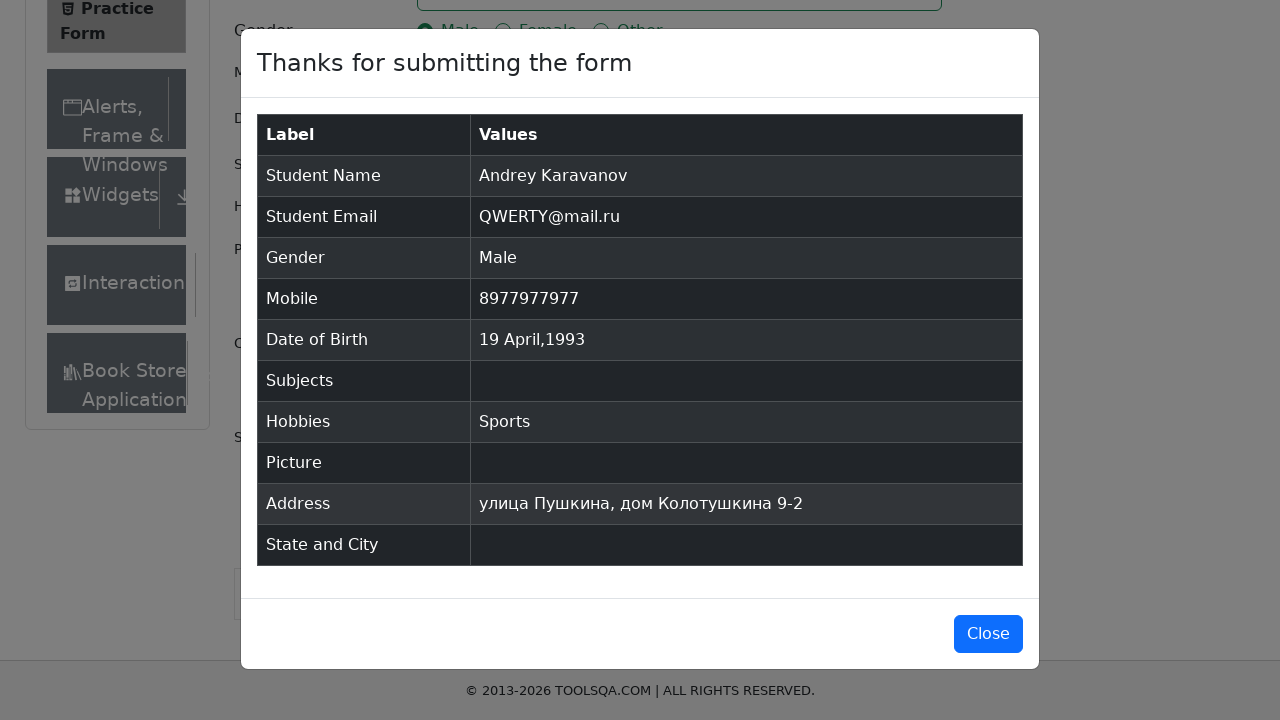